Opens a GitHub profile page and verifies the page title contains the expected username and that the profile name is displayed correctly.

Starting URL: https://github.com/alsalsals/

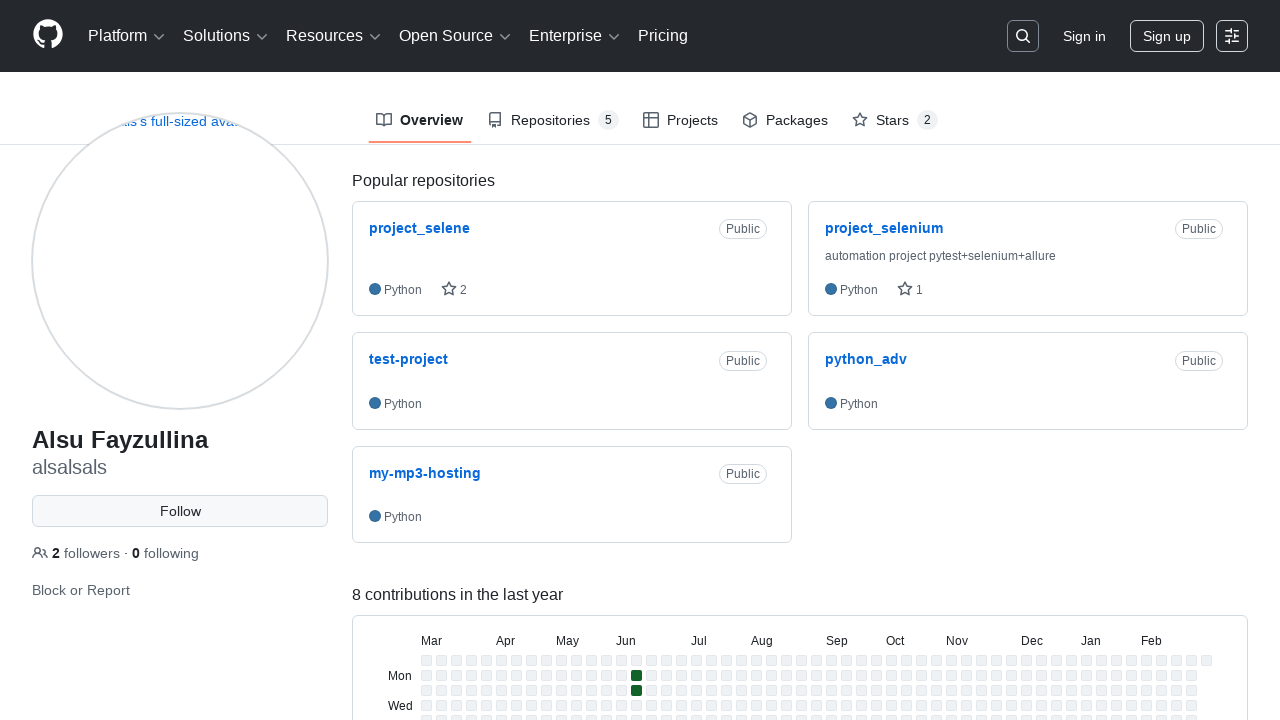

Navigated to GitHub profile page for alsalsals
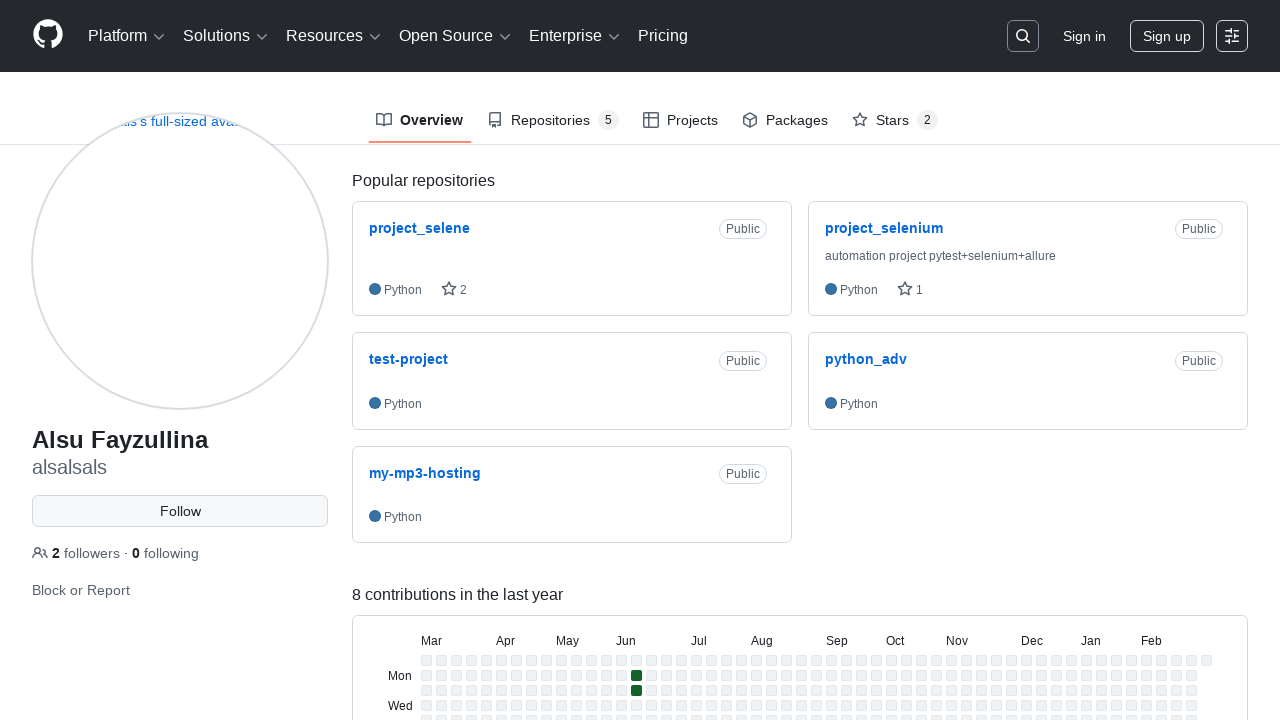

Verified page title contains 'alsalsals'
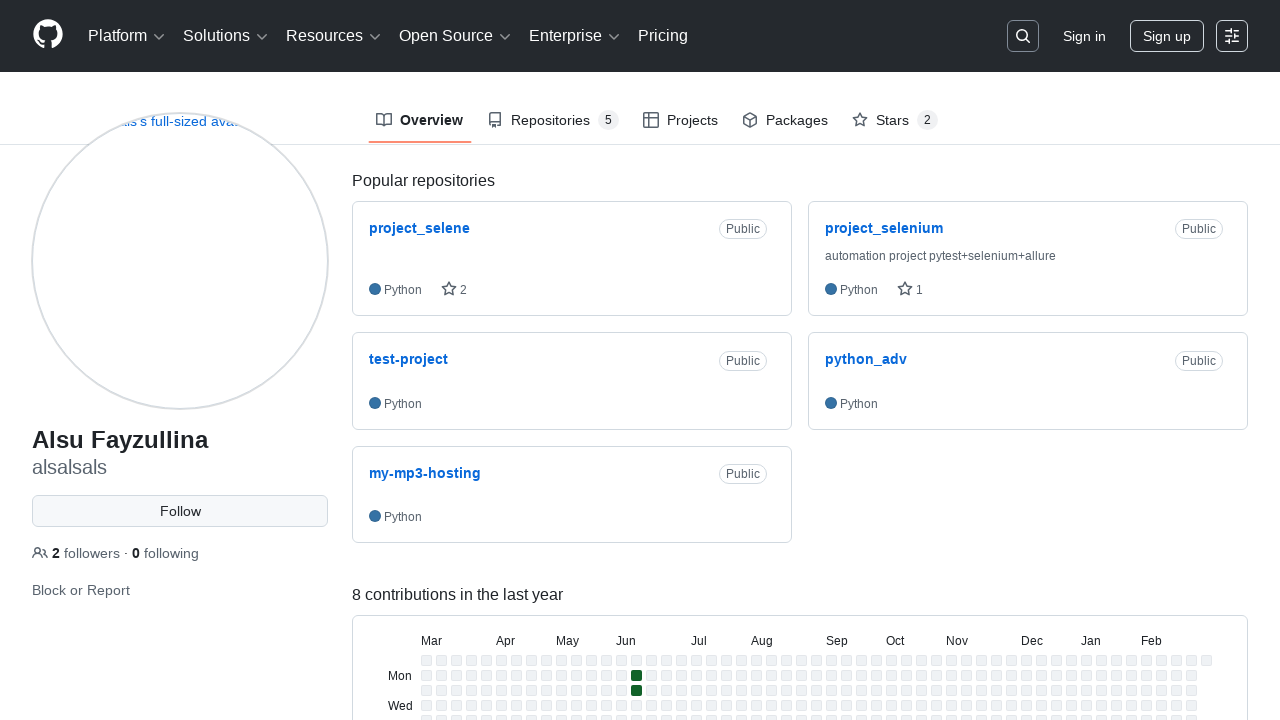

Profile name element loaded
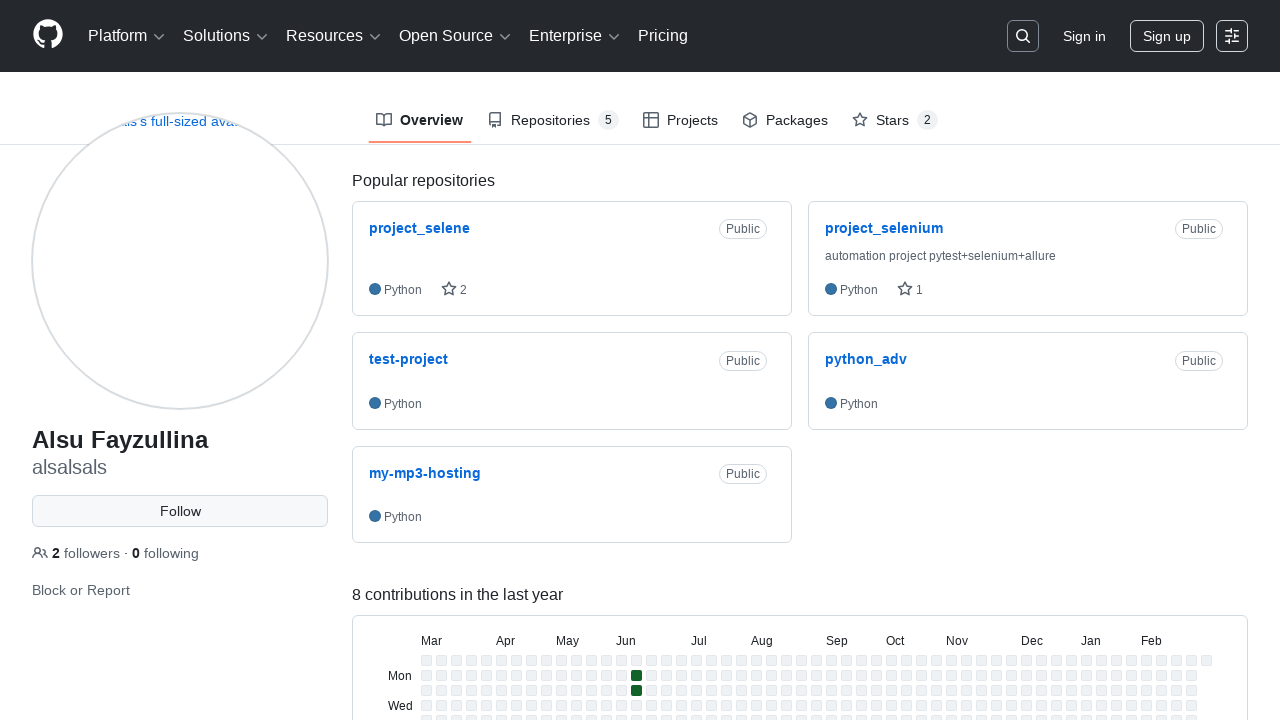

Located profile name element
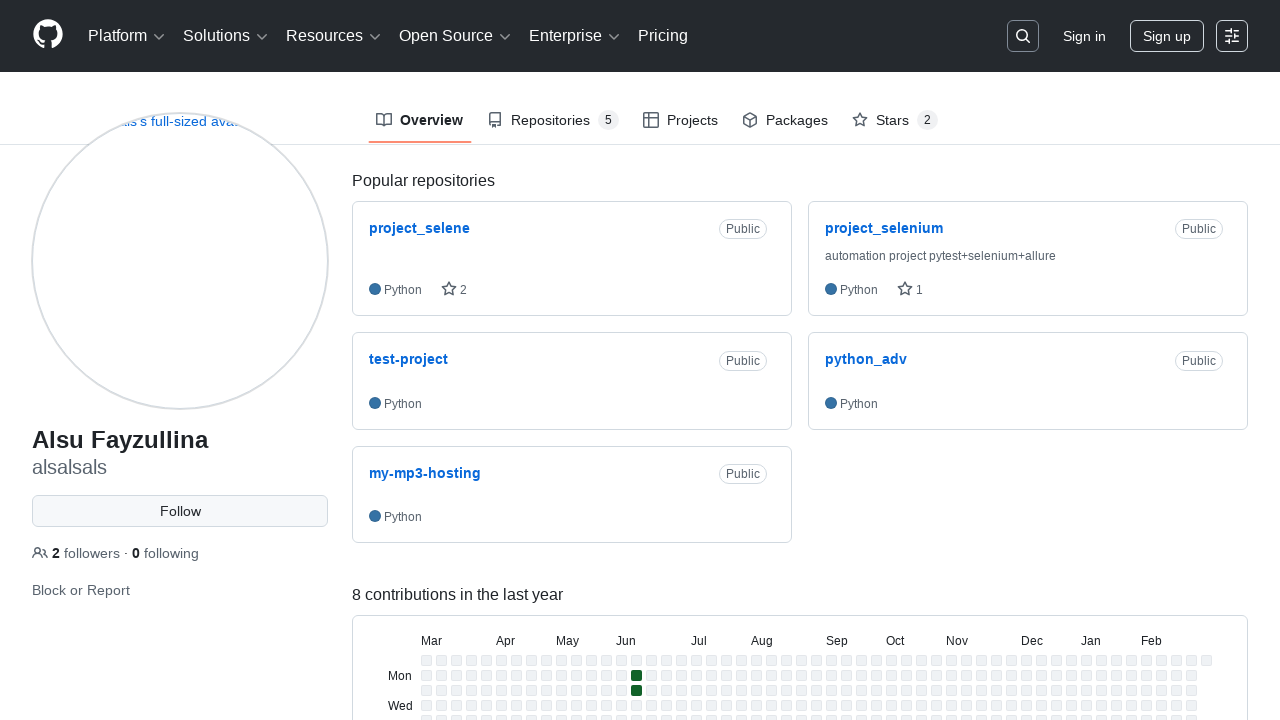

Verified profile name 'Alsu Fayzullina' is displayed correctly
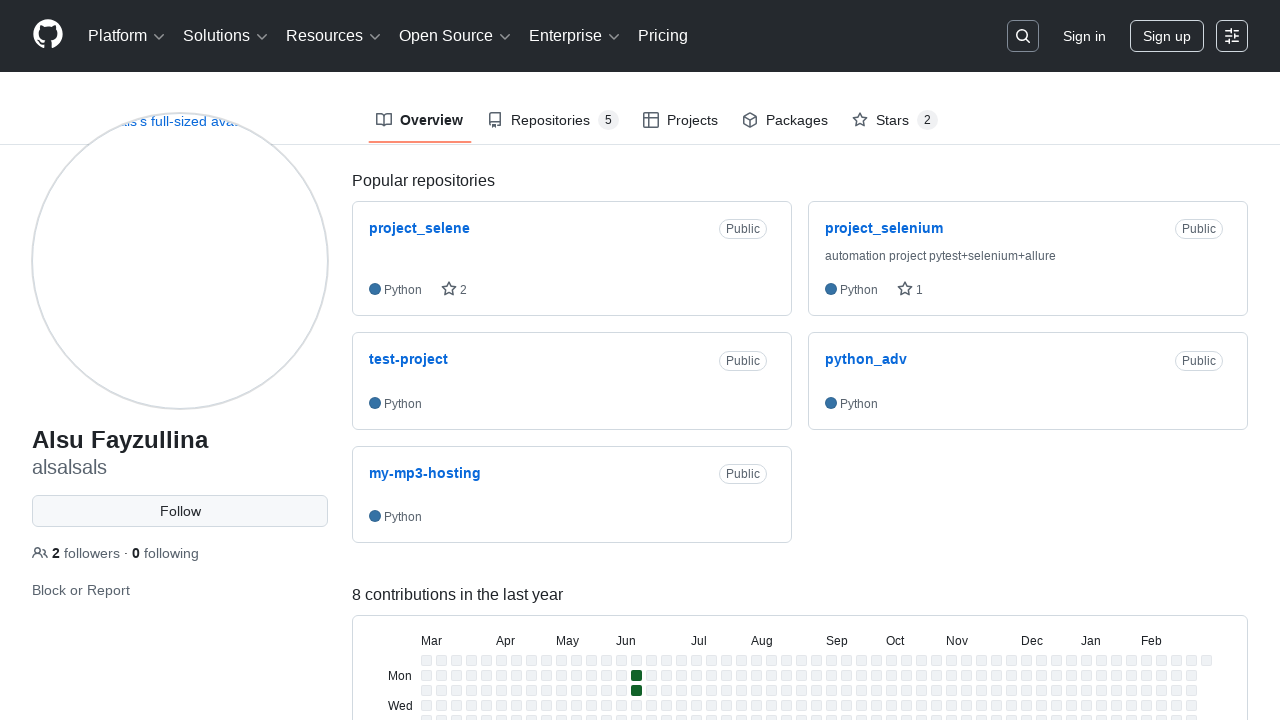

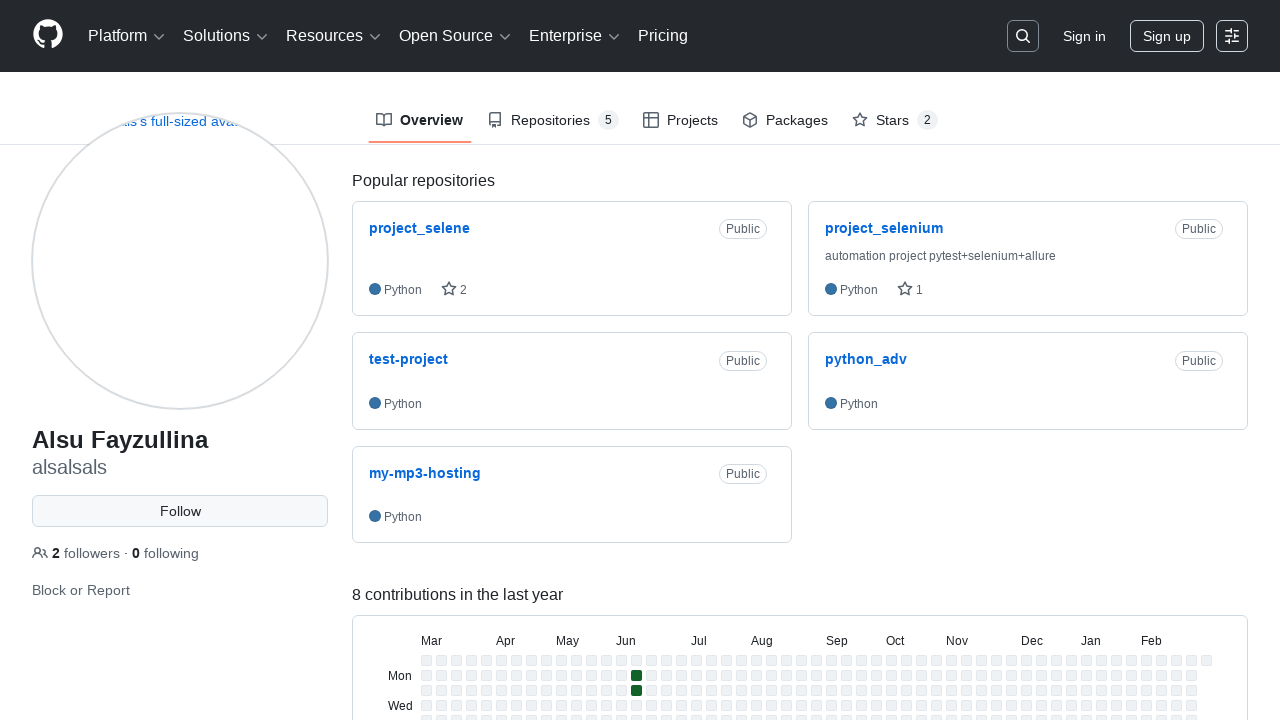